Tests file upload functionality by selecting a file through the file input element on an image upload page

Starting URL: https://syntaxprojects.com/upload-image.php

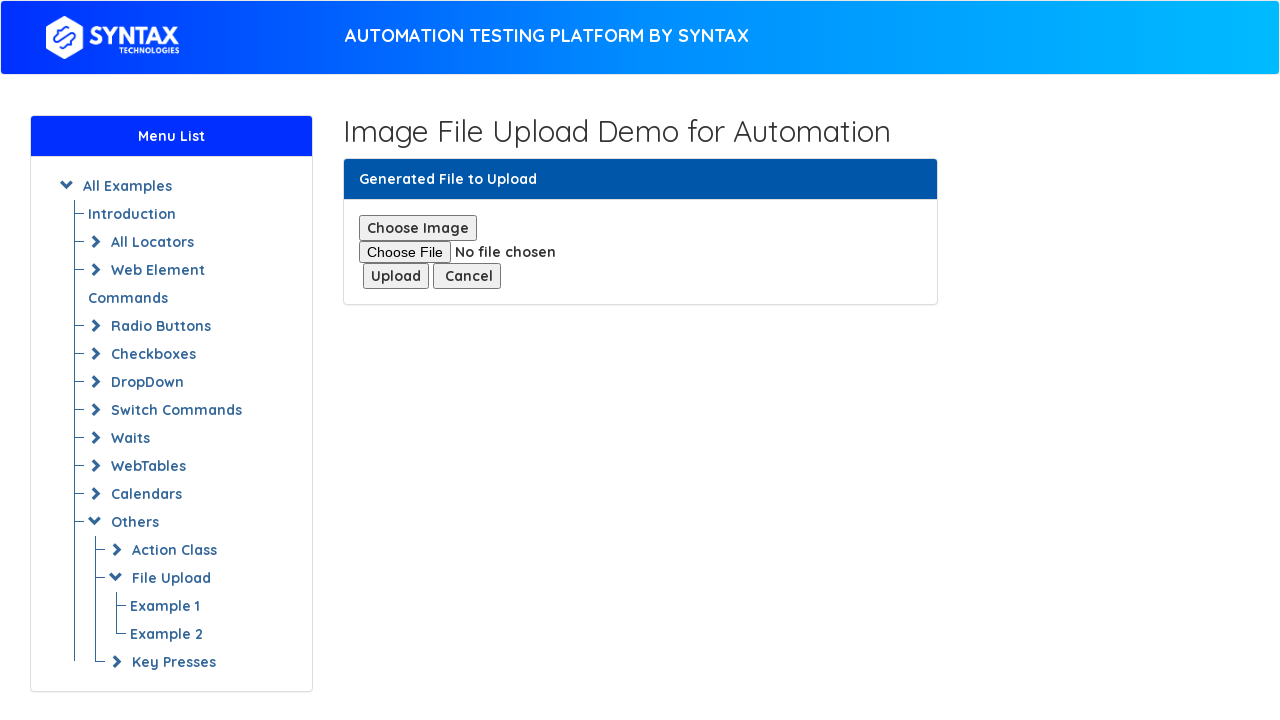

Created temporary test PNG file for upload
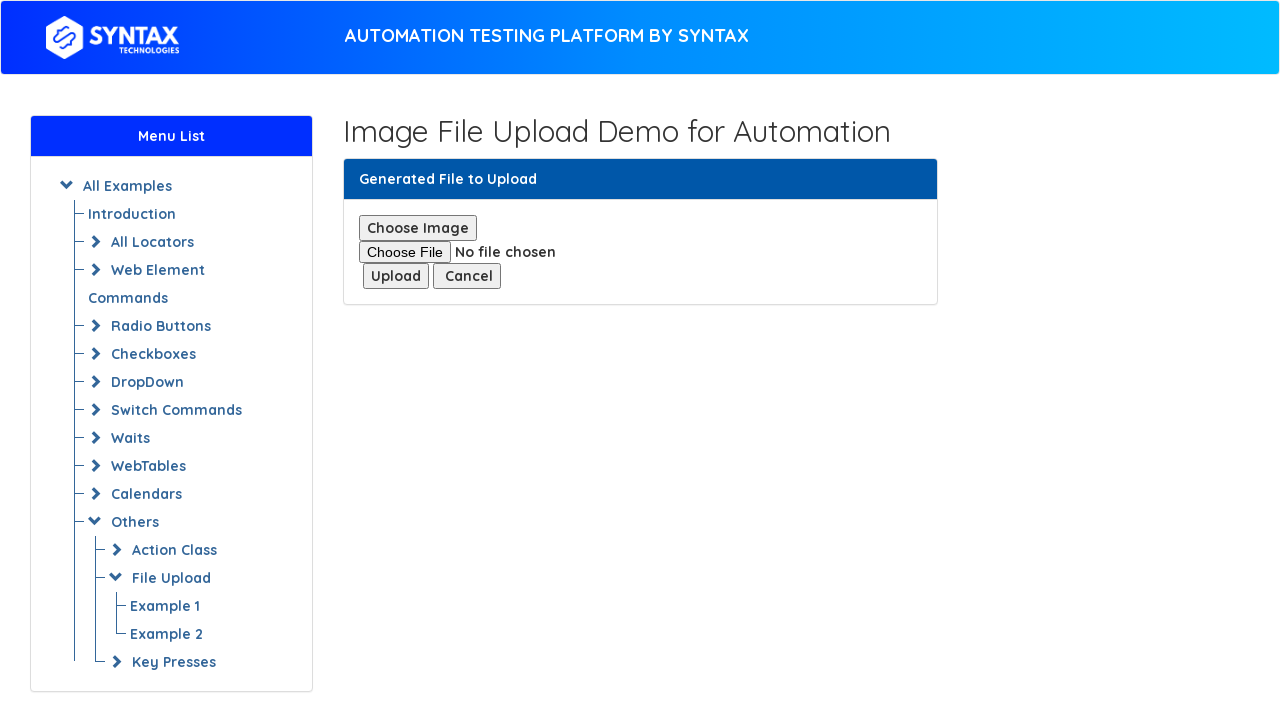

Selected file through file input element
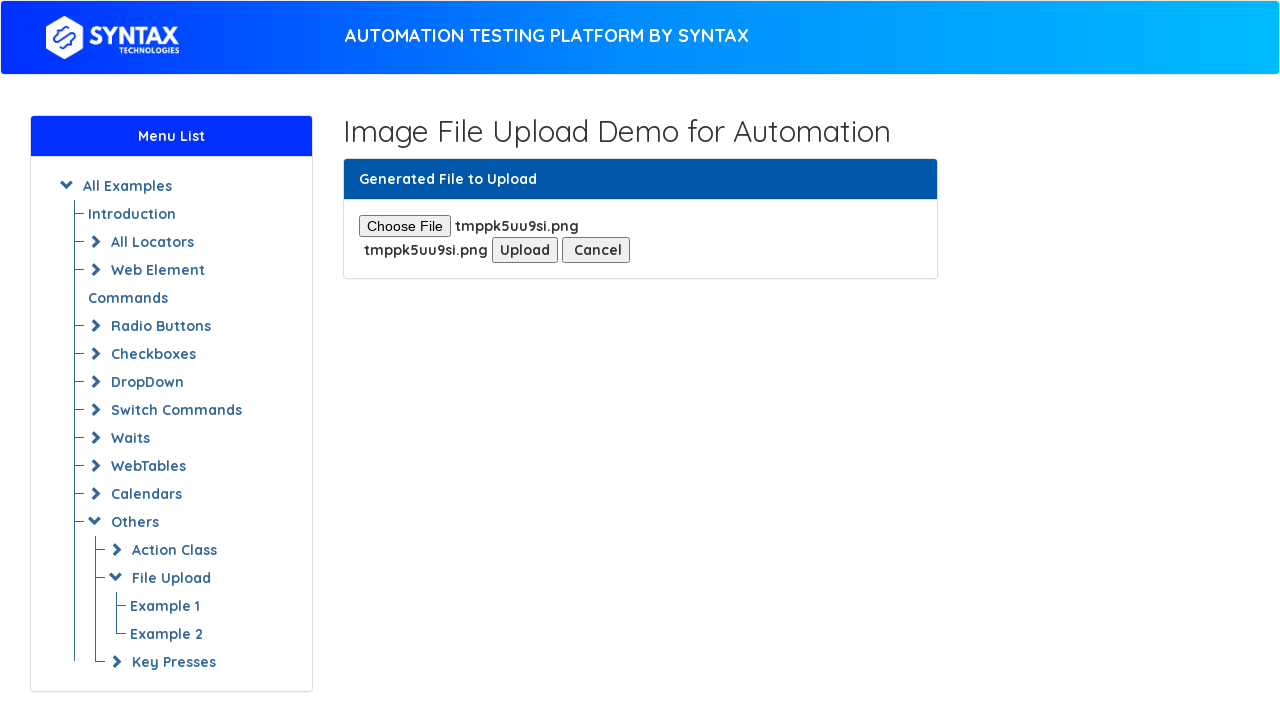

Cleaned up temporary test file
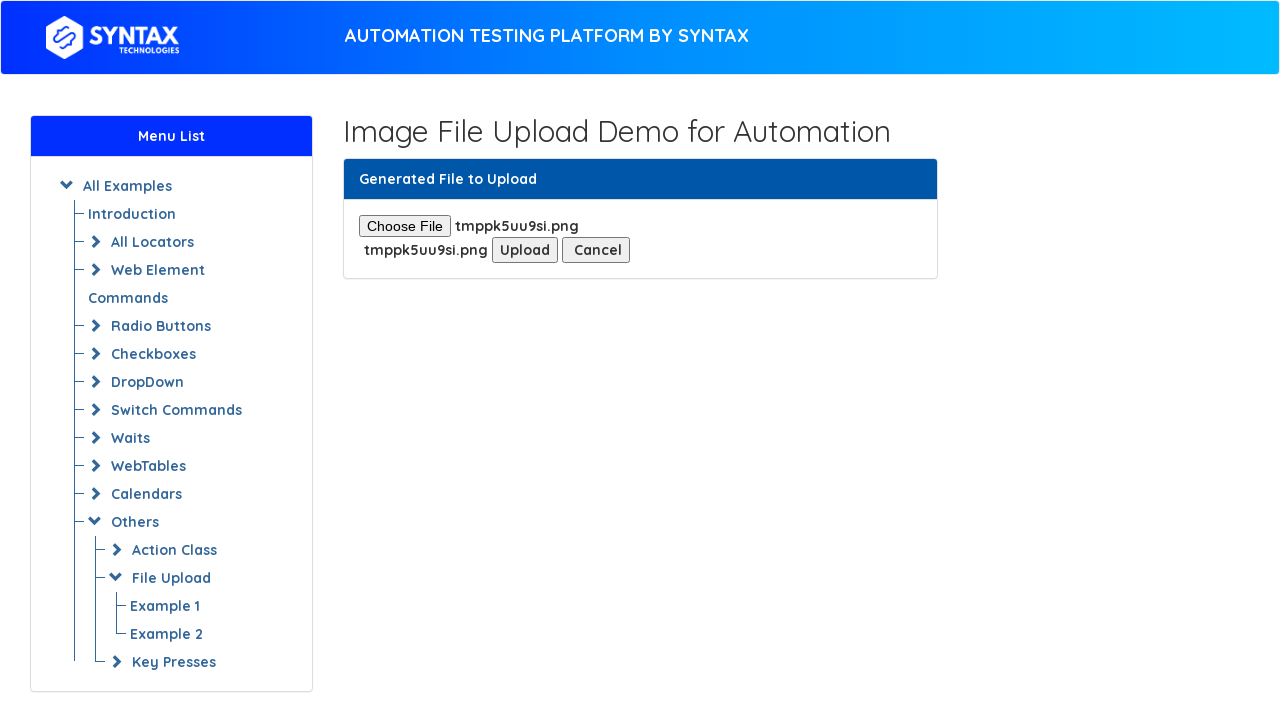

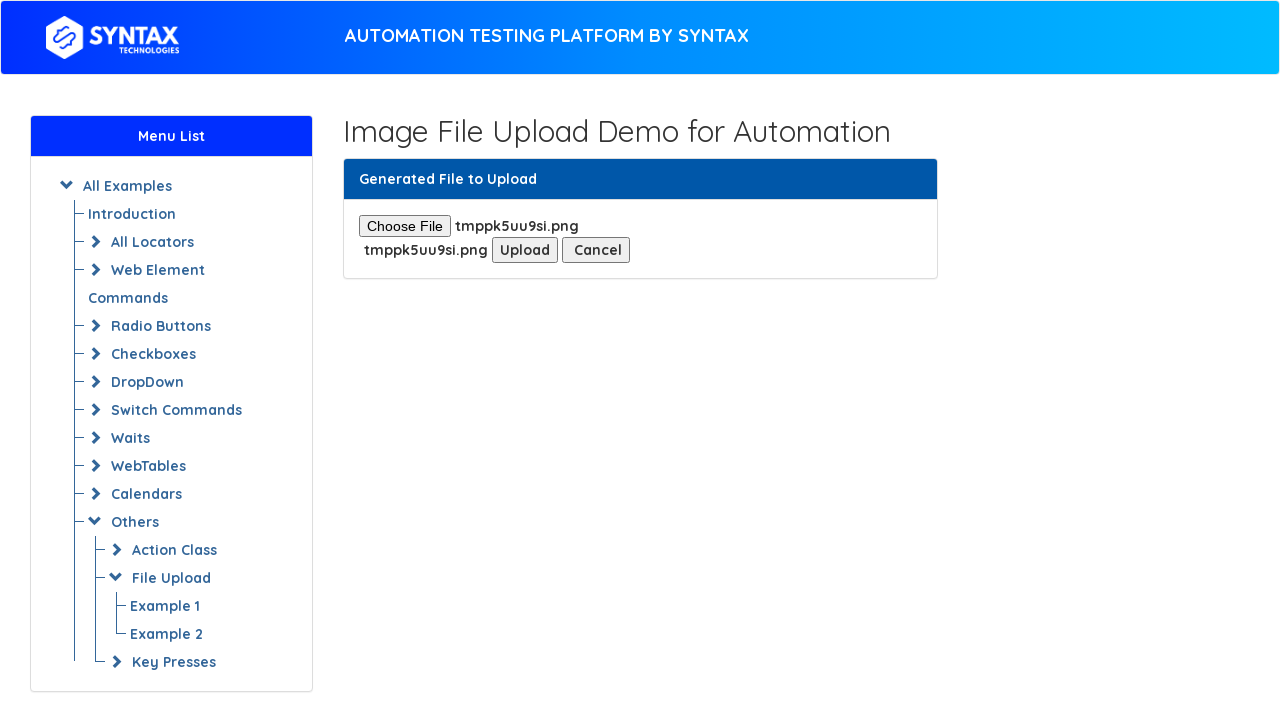